Tests Vue.js dropdown component by selecting an option from the dropdown menu

Starting URL: https://mikerodham.github.io/vue-dropdowns/

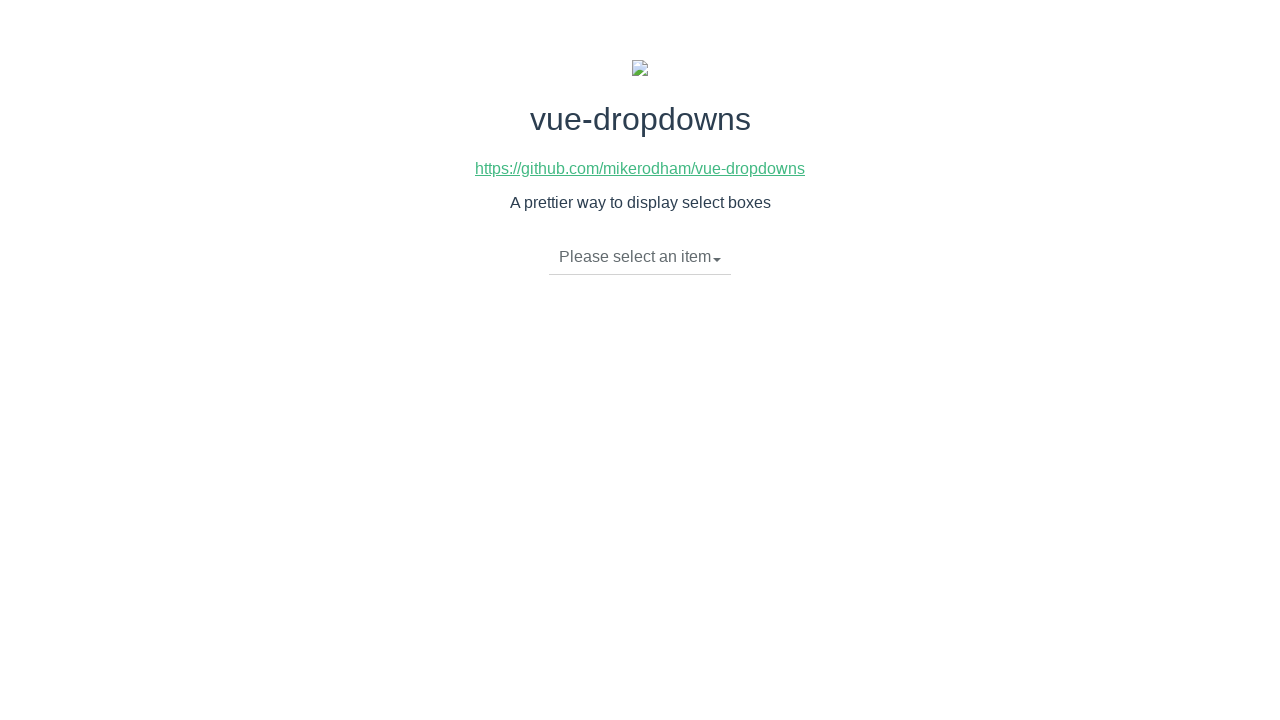

Waited for dropdown toggle to be visible
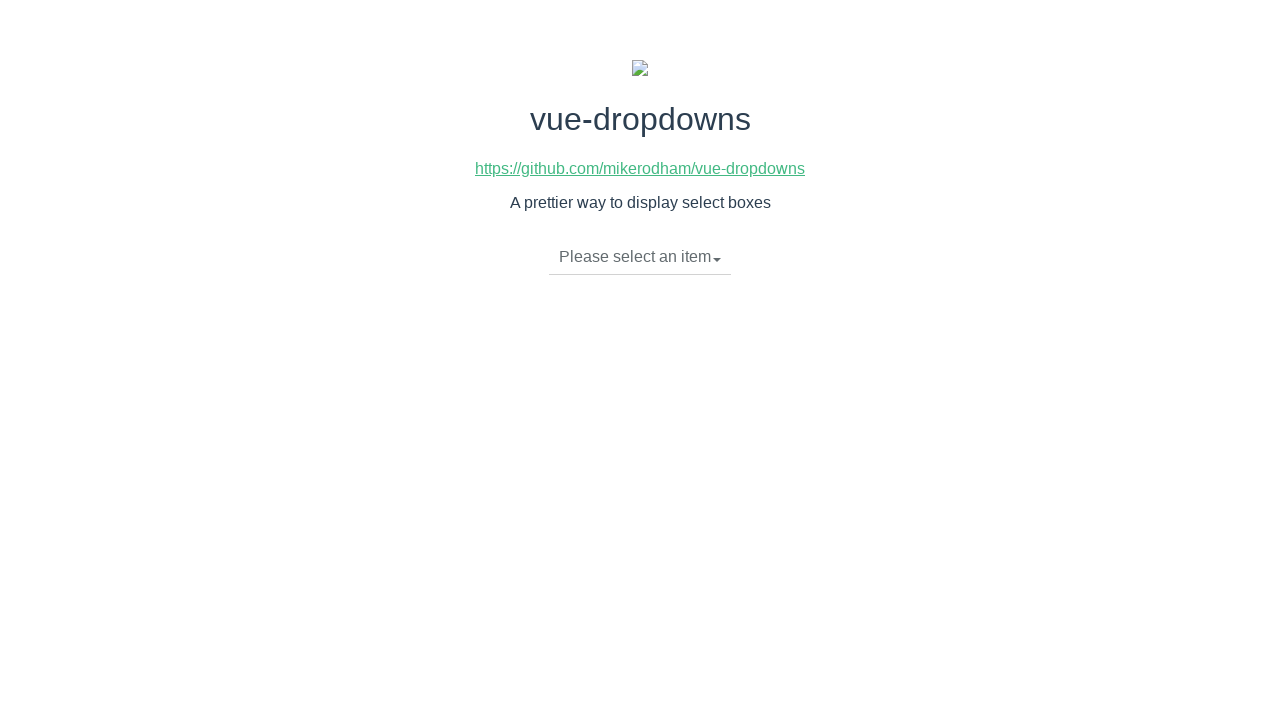

Clicked on dropdown toggle to open menu at (640, 257) on li.dropdown-toggle
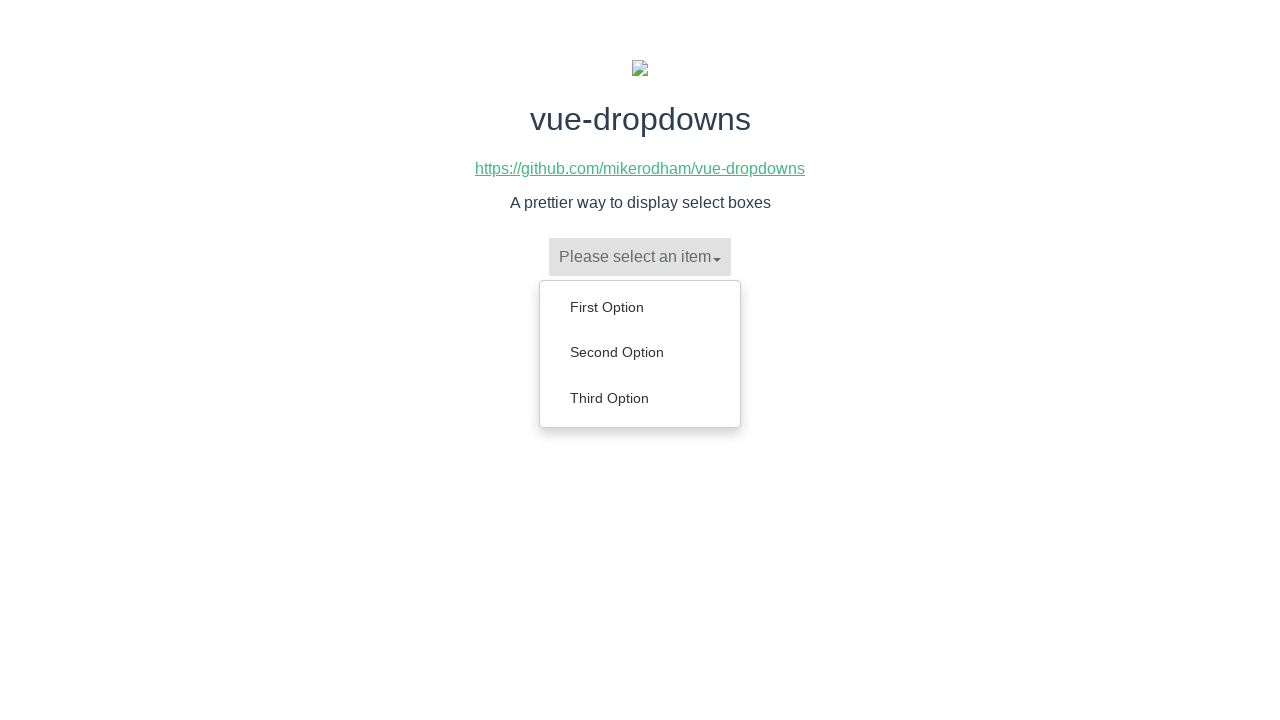

Waited for dropdown menu items to be visible
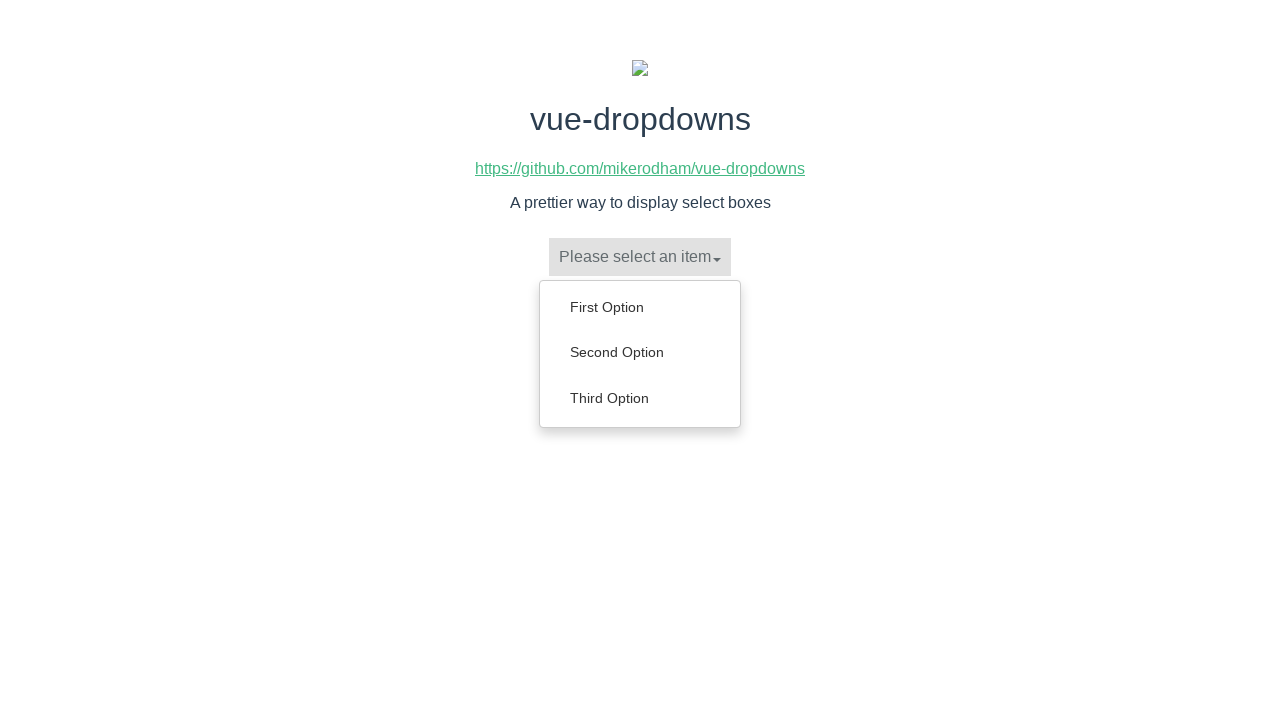

Selected 'Third Option' from dropdown menu at (640, 398) on ul.dropdown-menu li a:has-text('Third Option')
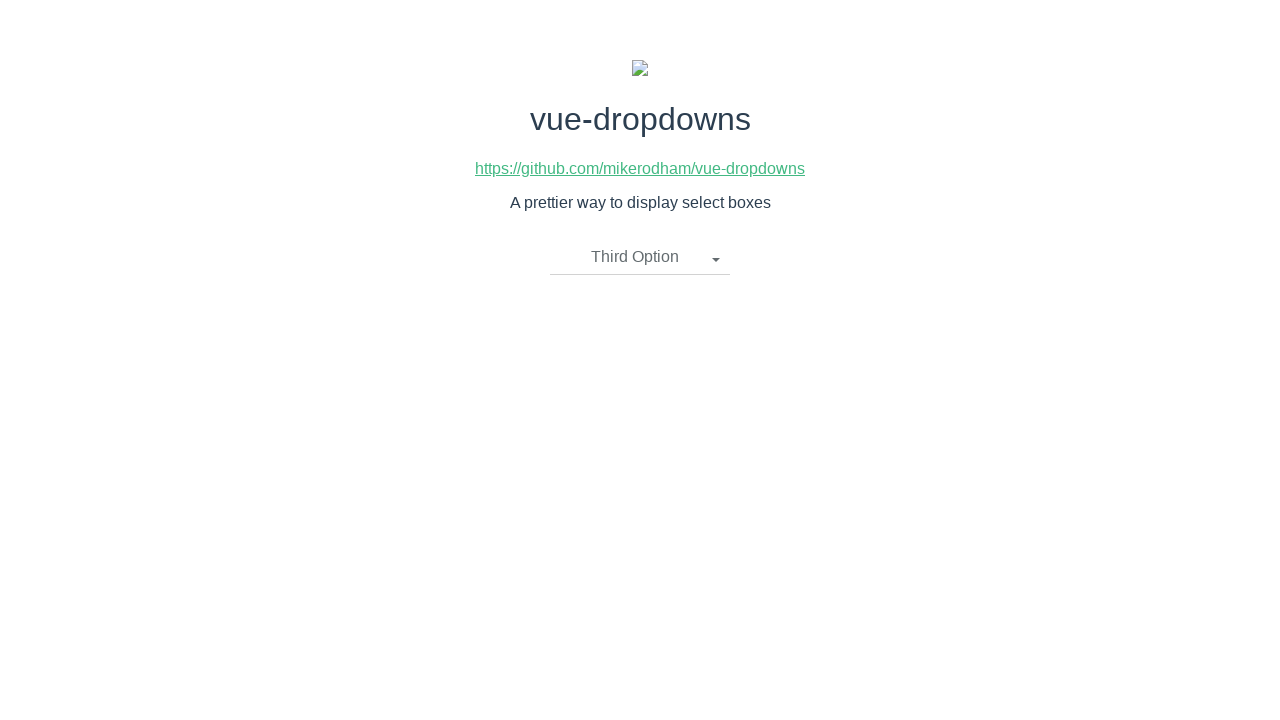

Verified that 'Third Option' is now displayed in dropdown toggle
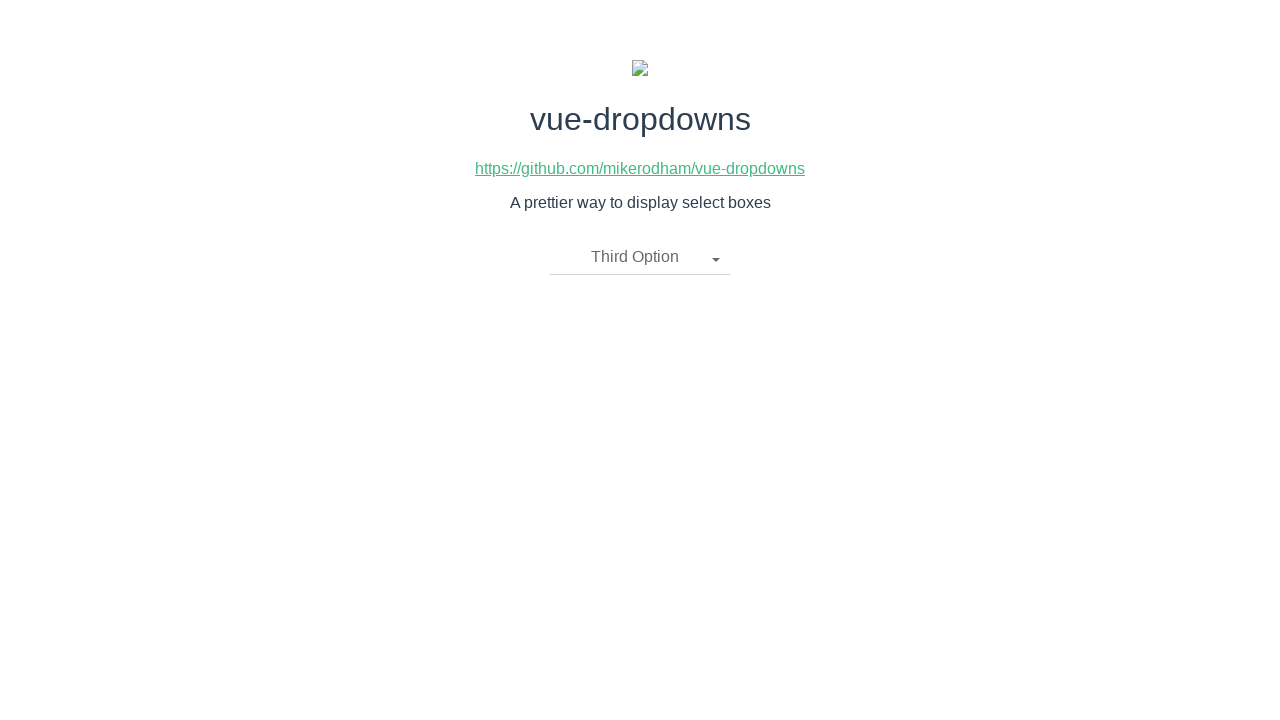

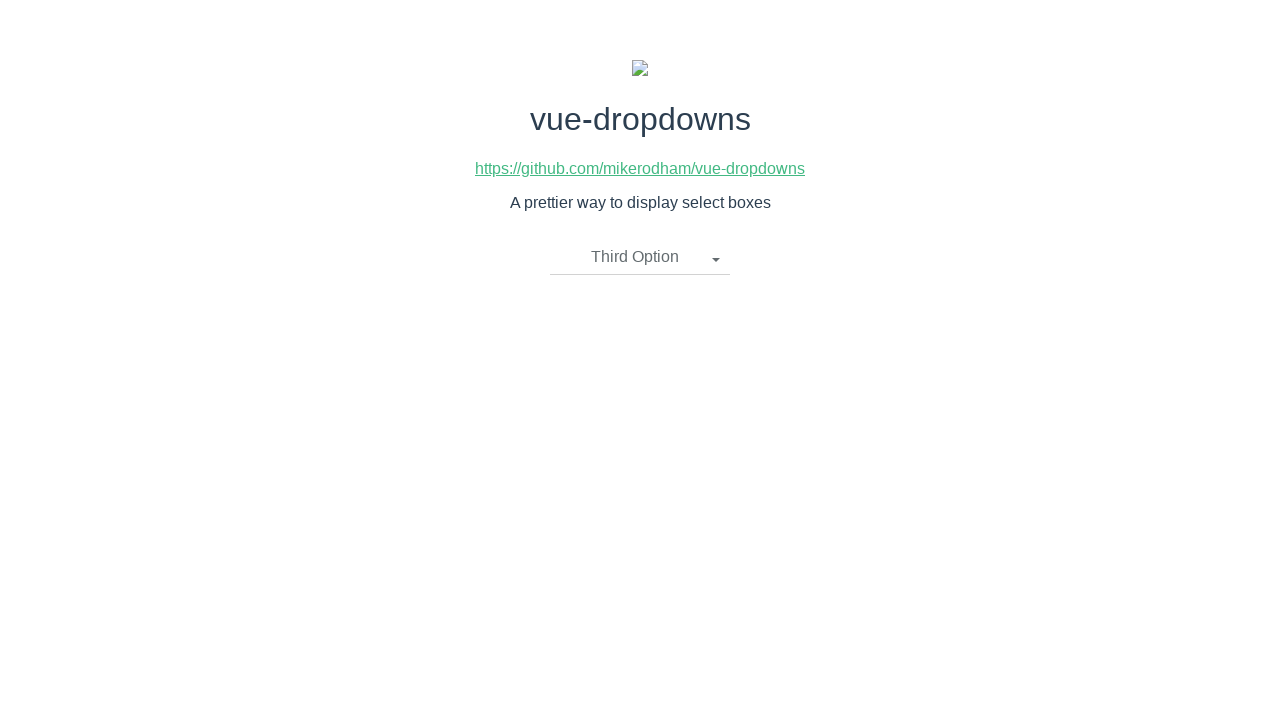